Tests a math exercise page by reading two numbers displayed on the page, calculating their sum, selecting the result from a dropdown menu, and clicking the submit button.

Starting URL: http://suninjuly.github.io/selects1.html

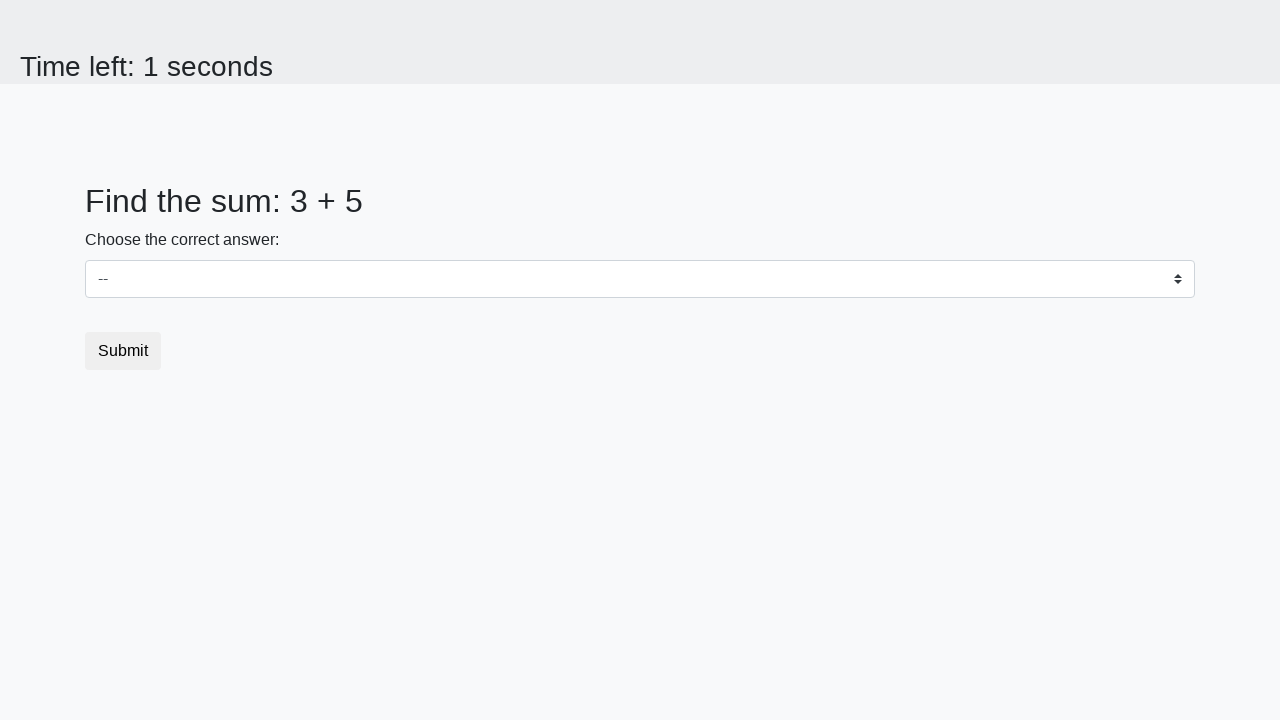

Read first number from page
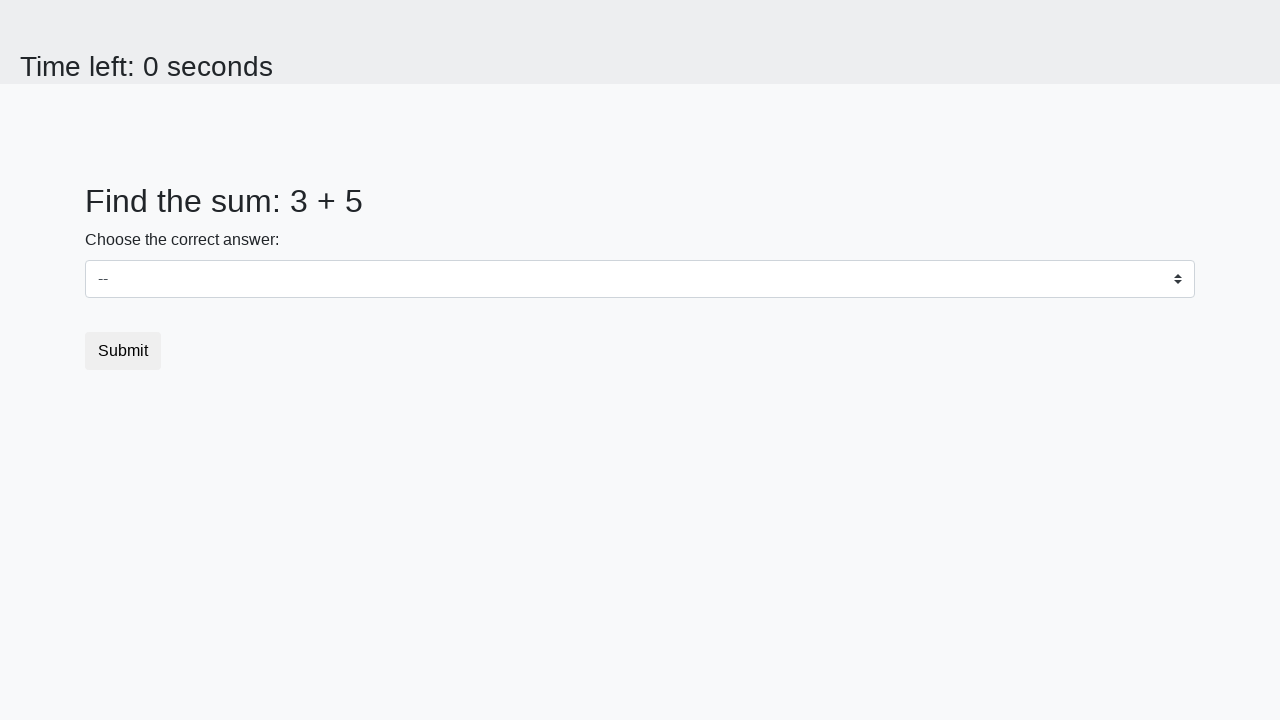

Read second number from page
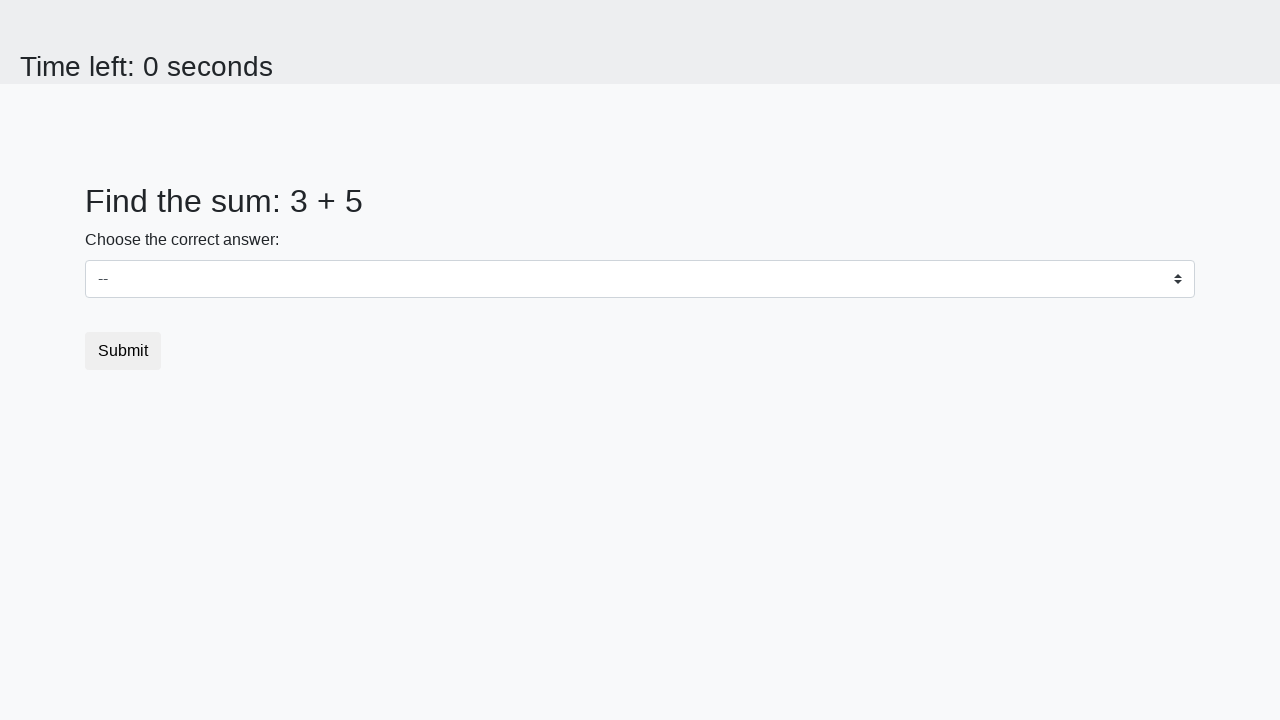

Calculated sum: 3 + 5 = 8
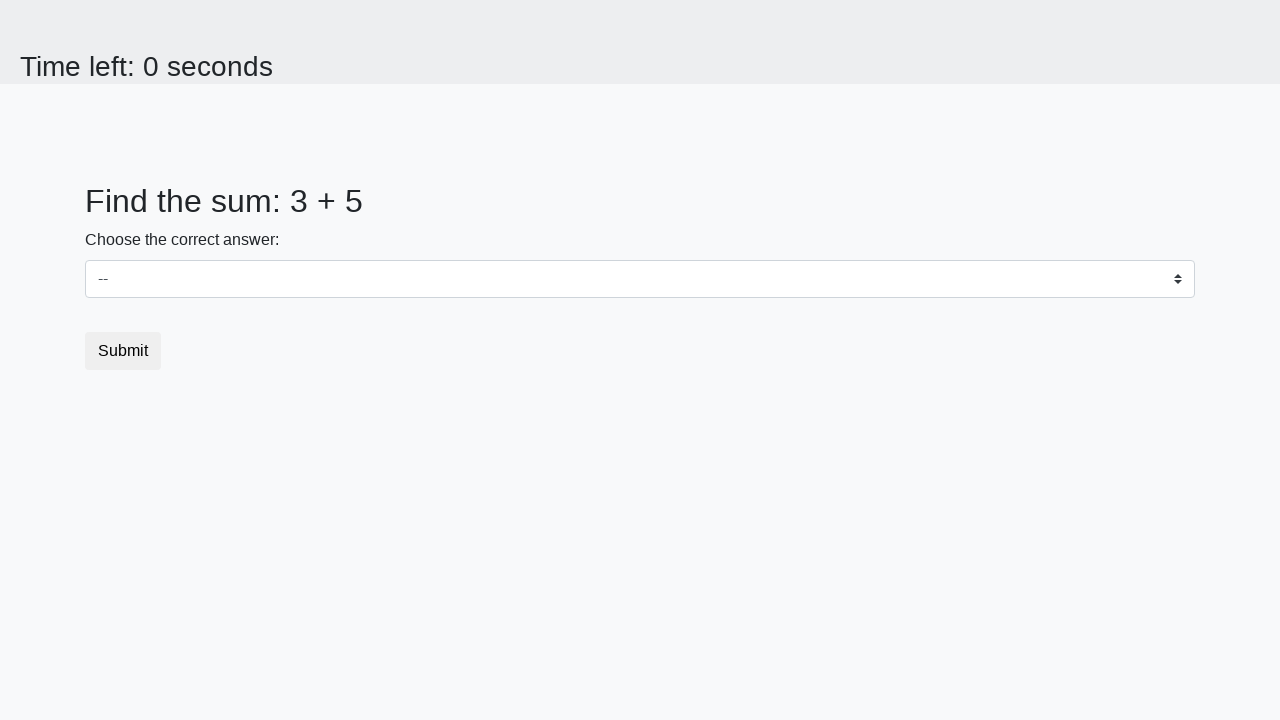

Selected 8 from dropdown menu on select
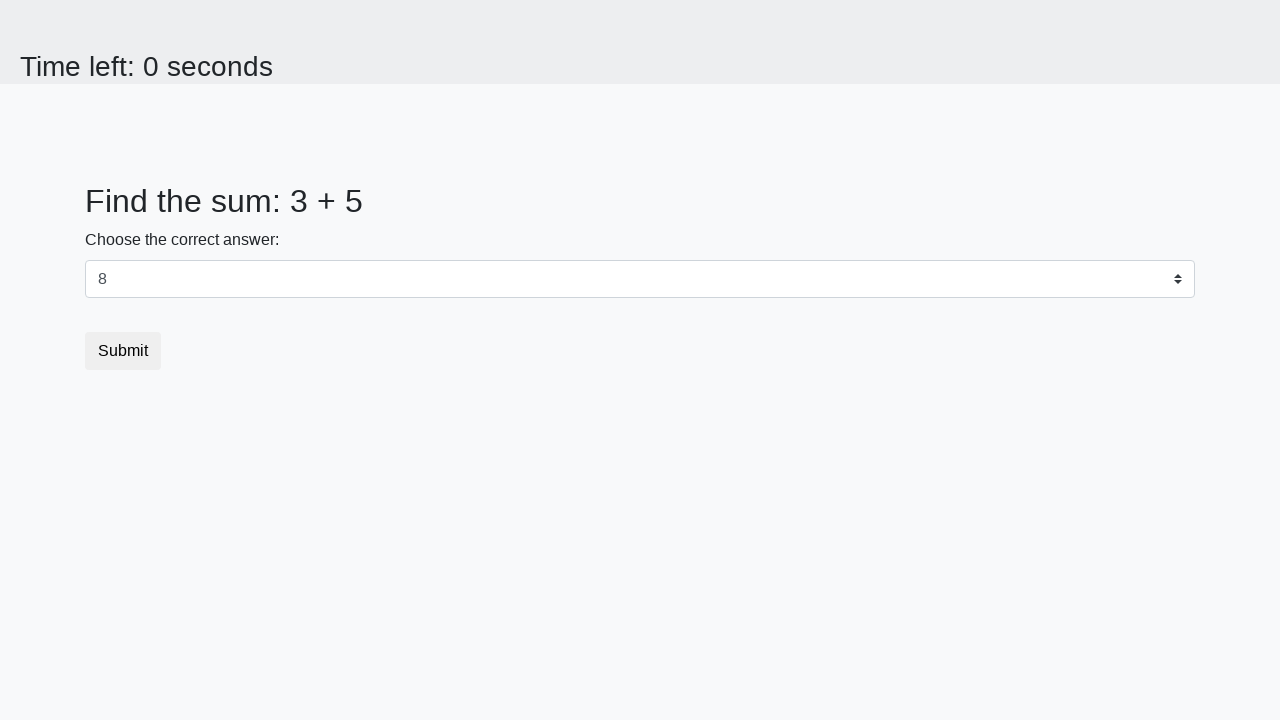

Clicked submit button at (123, 351) on .btn.btn-default
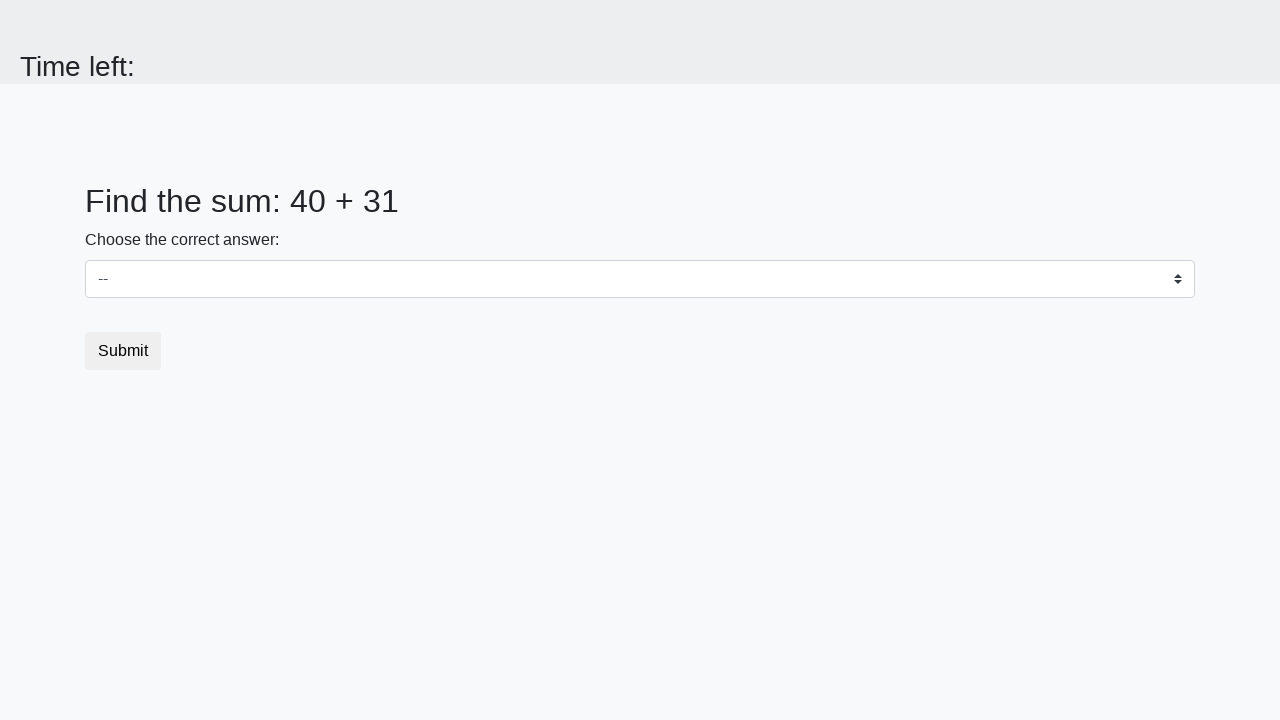

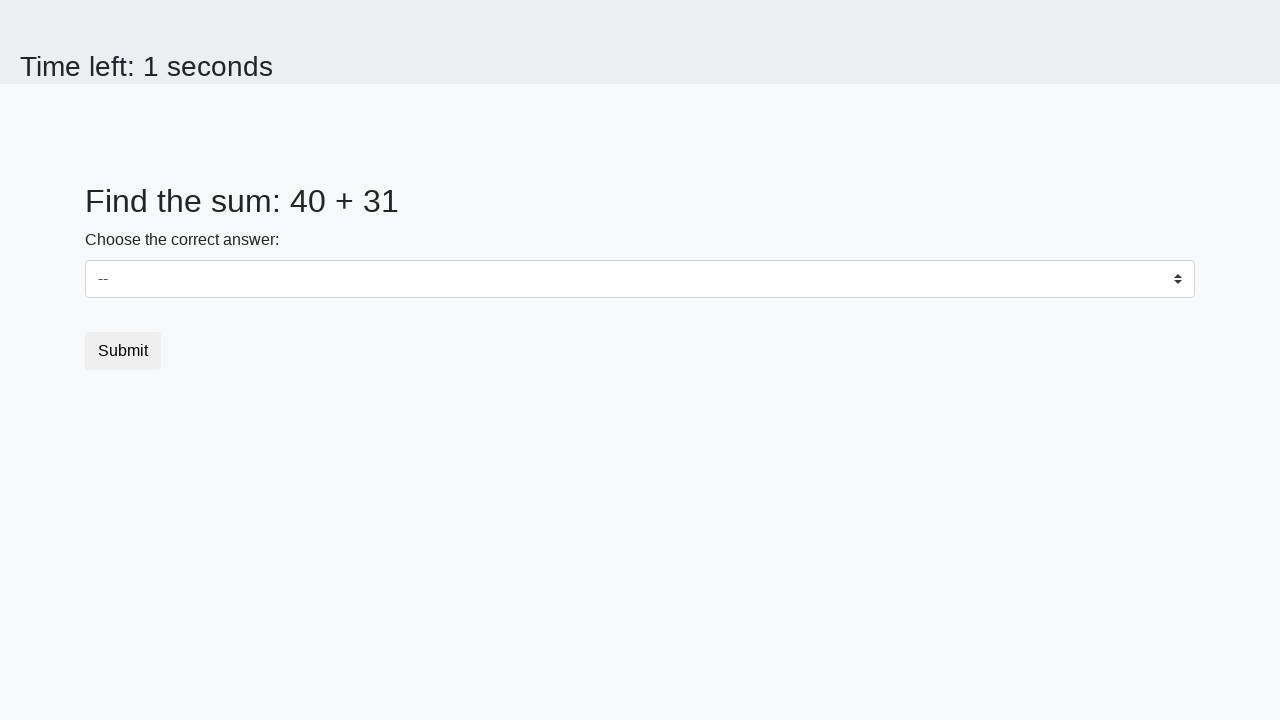